Tests that the Name label is spelled correctly in the order modal.

Starting URL: https://www.demoblaze.com/

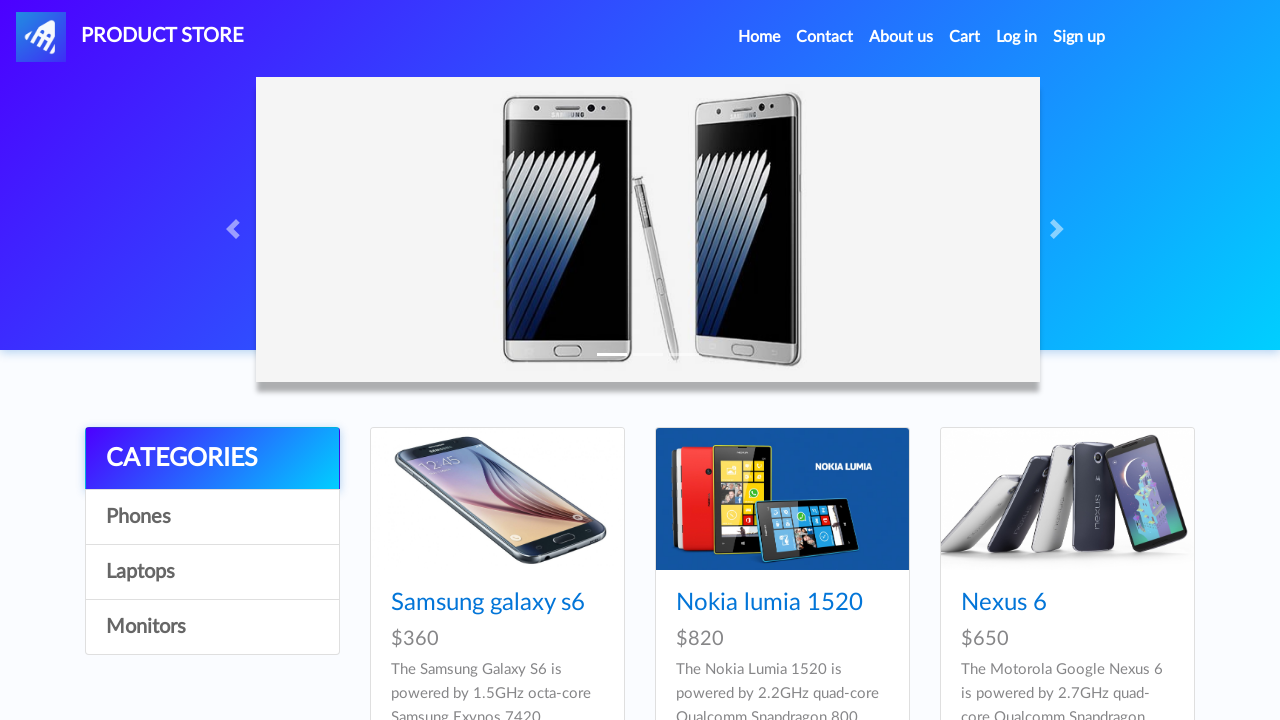

Clicked on first product at (488, 603) on xpath=//*[@class='card-title']//*[@href='prod.html?idp_=1']
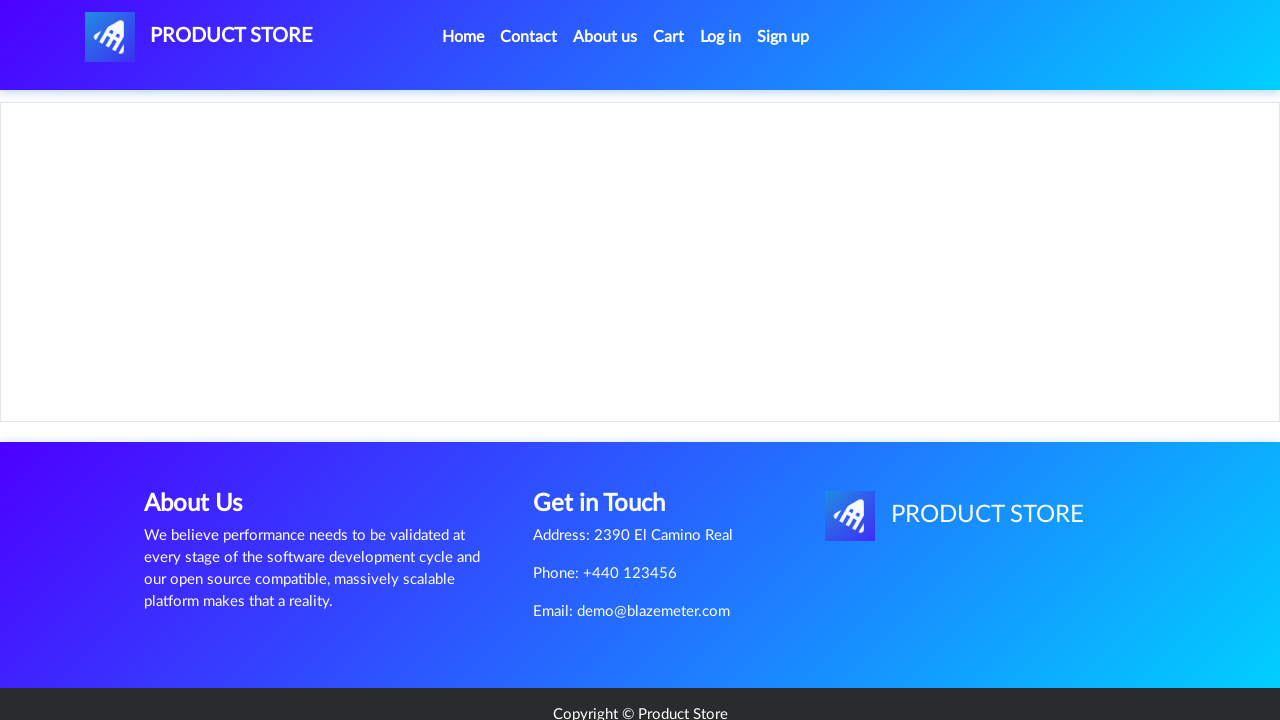

Product content loaded
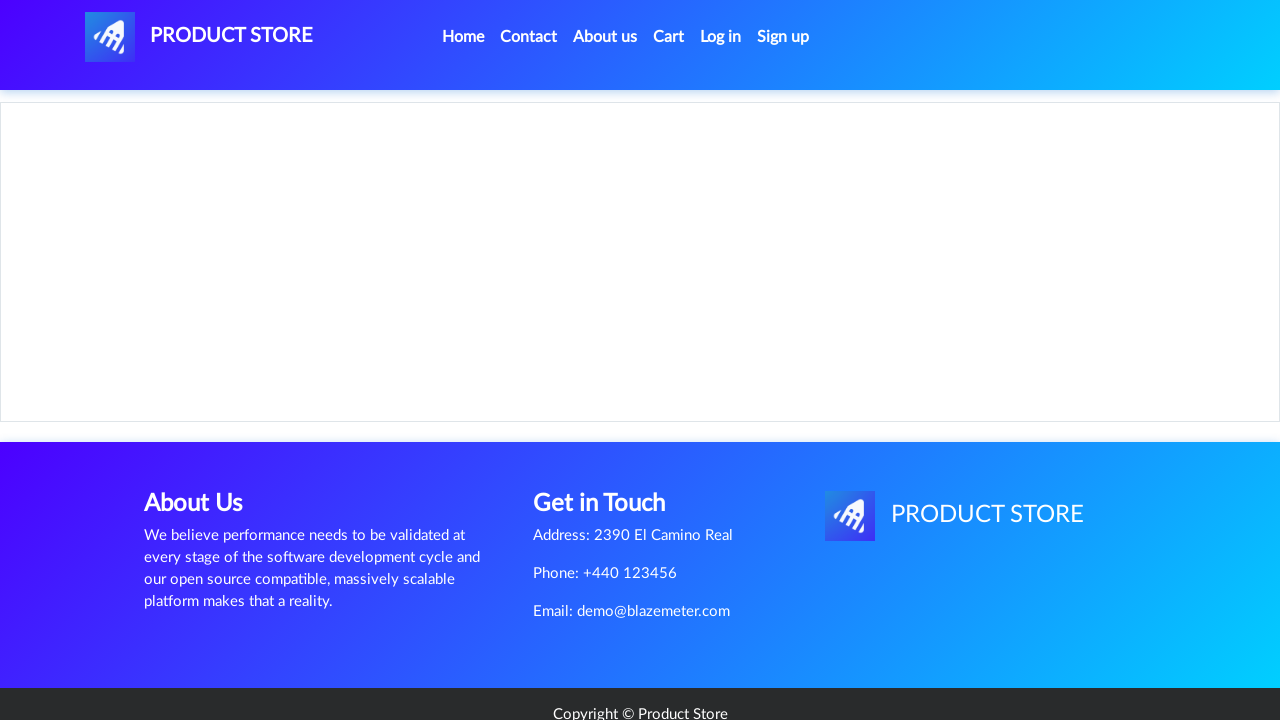

Clicked Add to cart button at (610, 440) on a.btn-success:has-text('Add to cart')
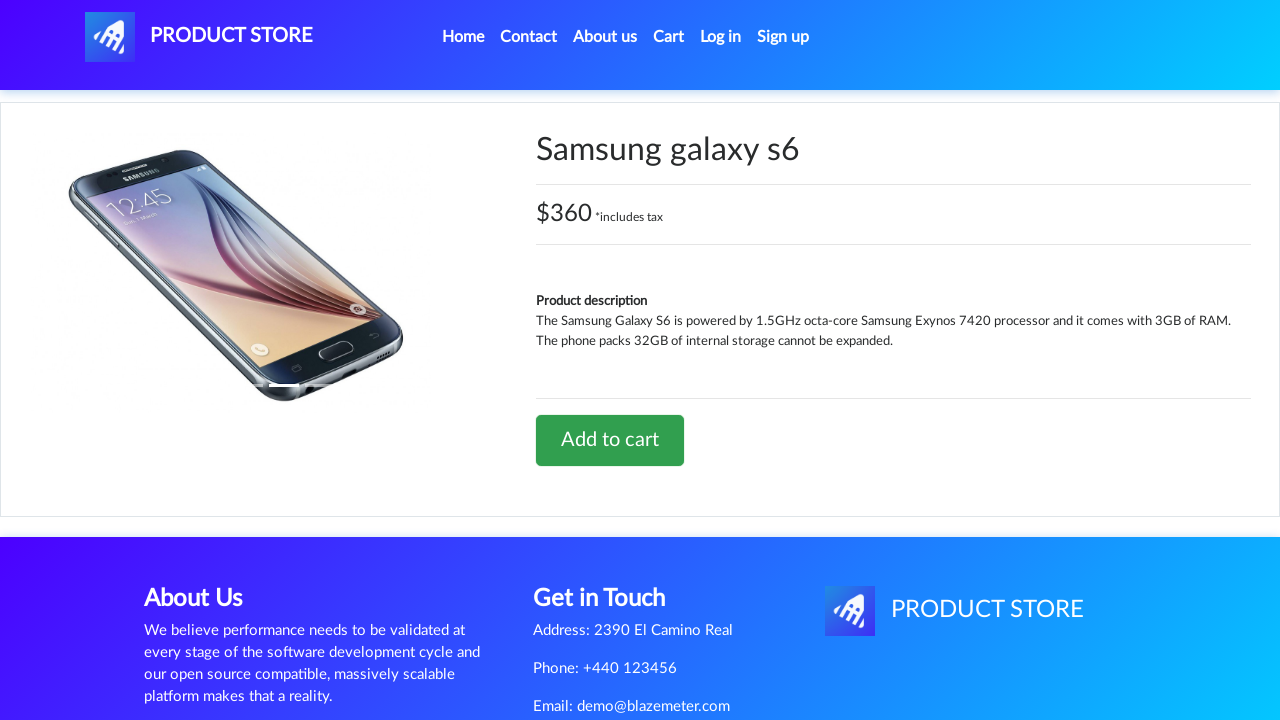

Waited 1 second for cart update
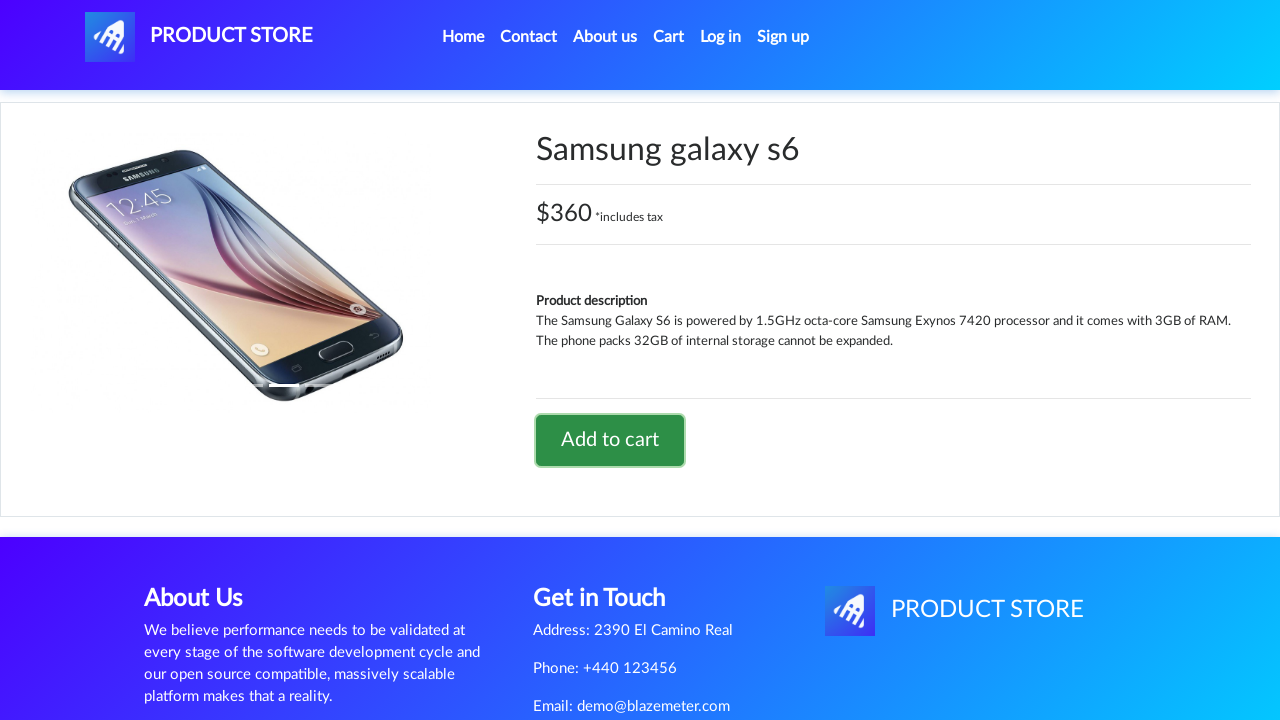

Clicked on cart icon at (669, 37) on #cartur
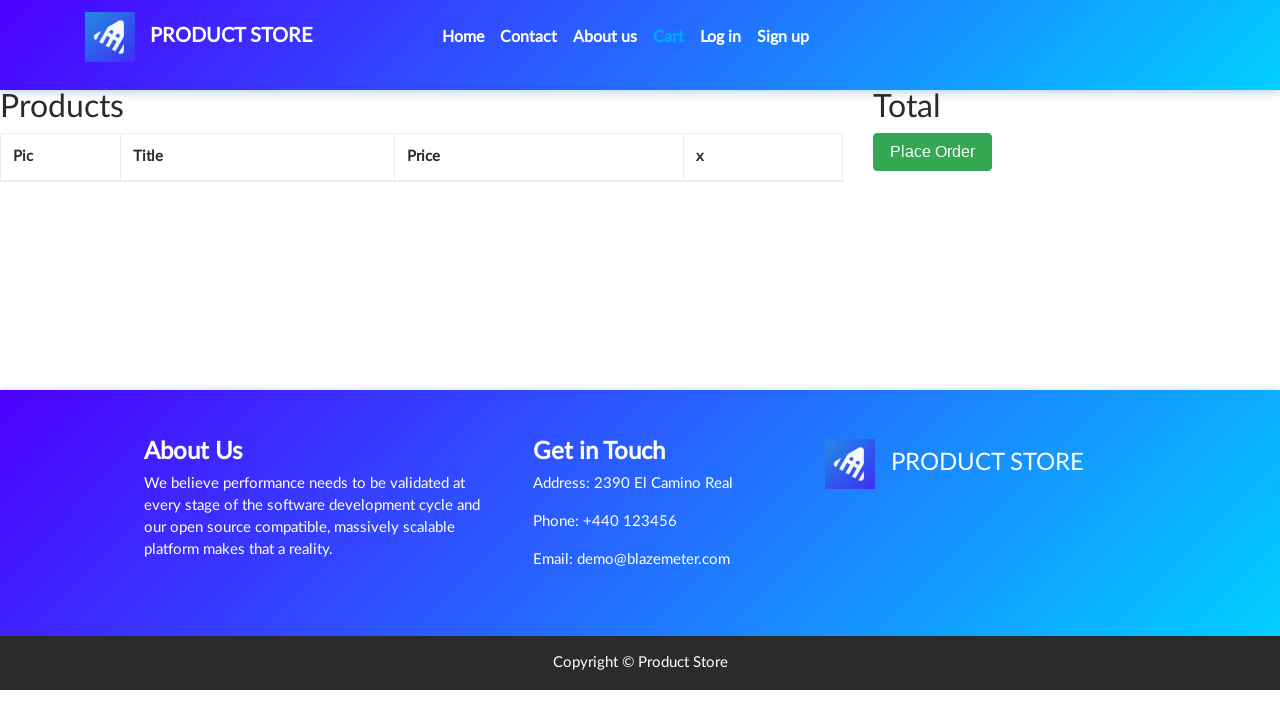

Waited 2 seconds for cart page to load
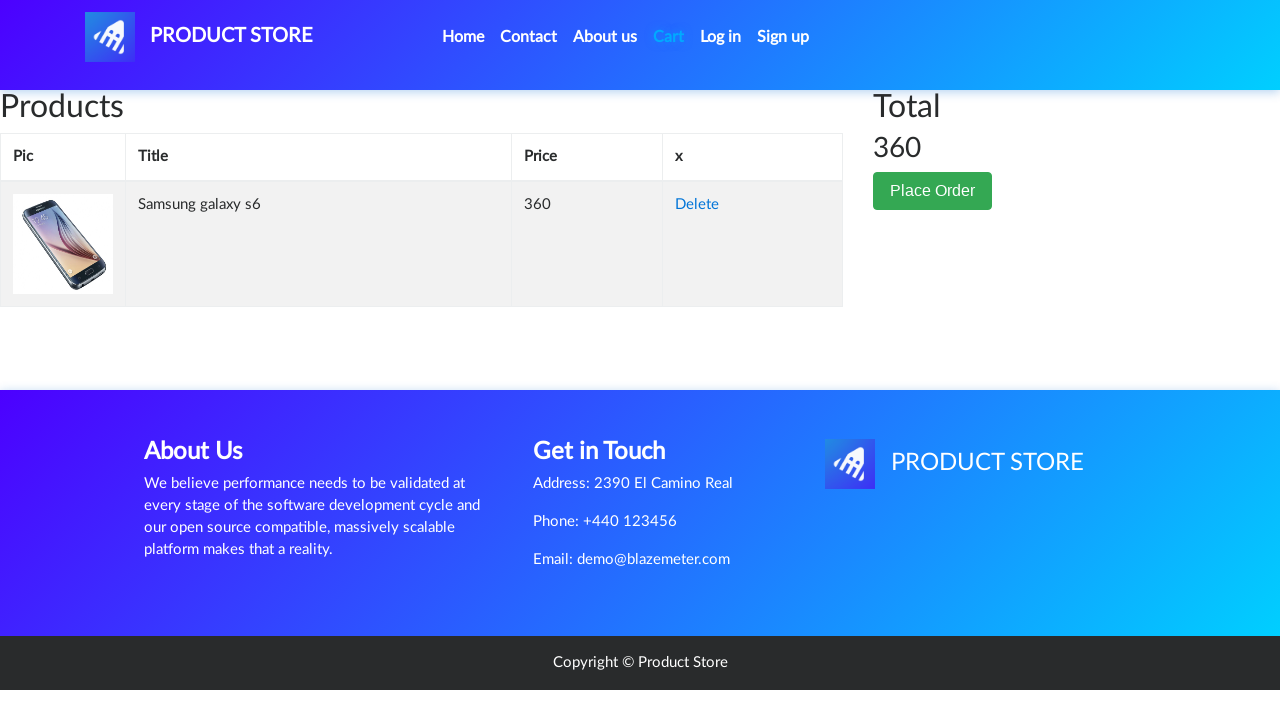

Clicked Place Order button at (933, 191) on button:has-text('Place Order')
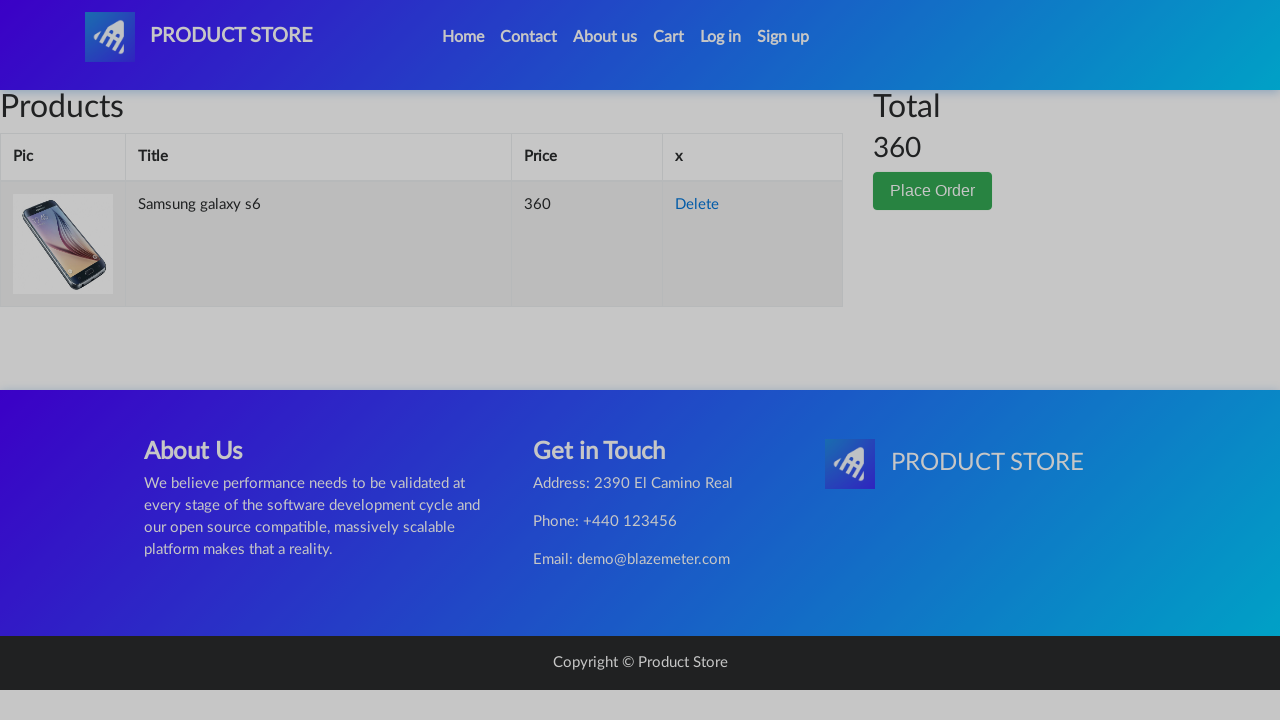

Order modal loaded - verifying Name label spelling in modal
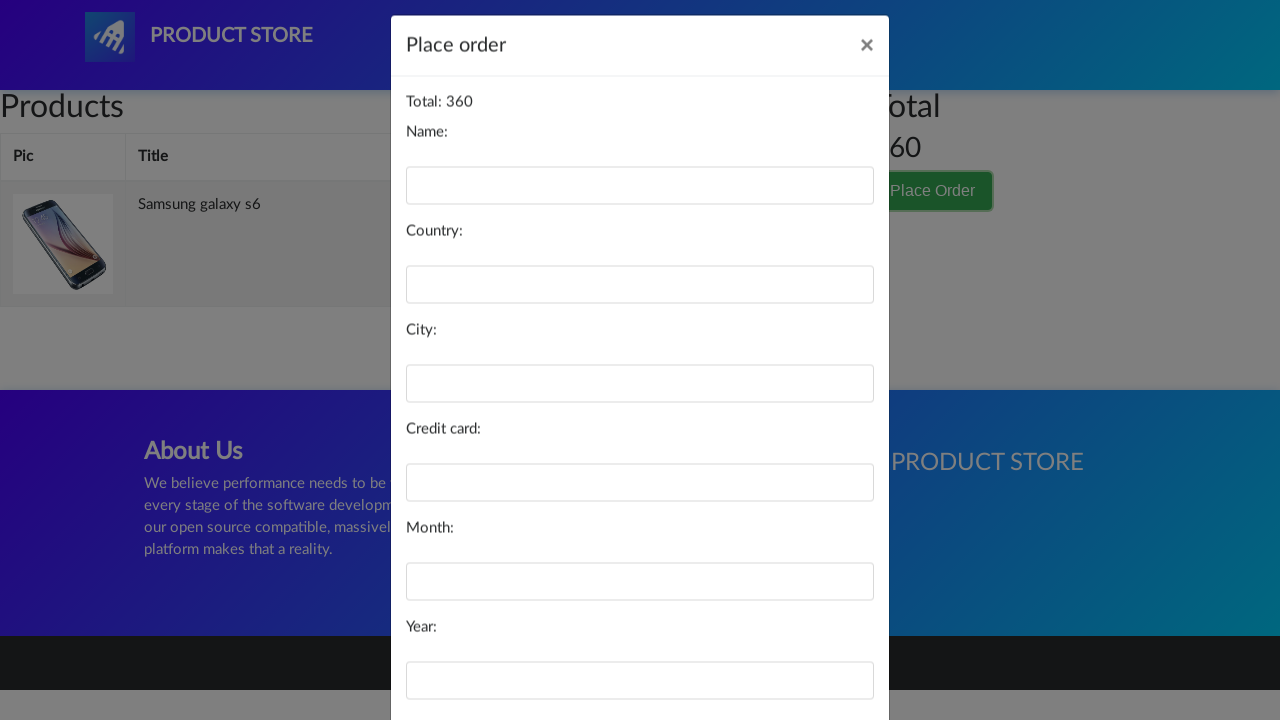

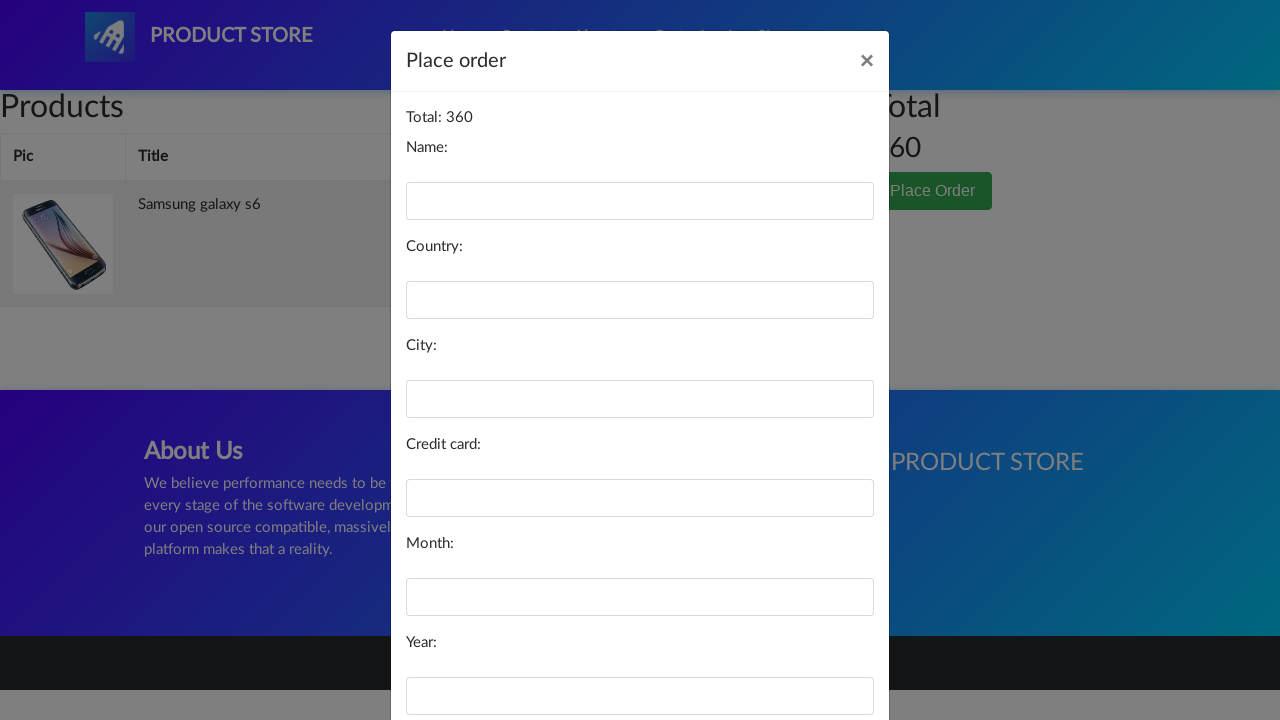